Navigates to anhtester.com and clicks on the 'Website Testing' section heading

Starting URL: https://anhtester.com

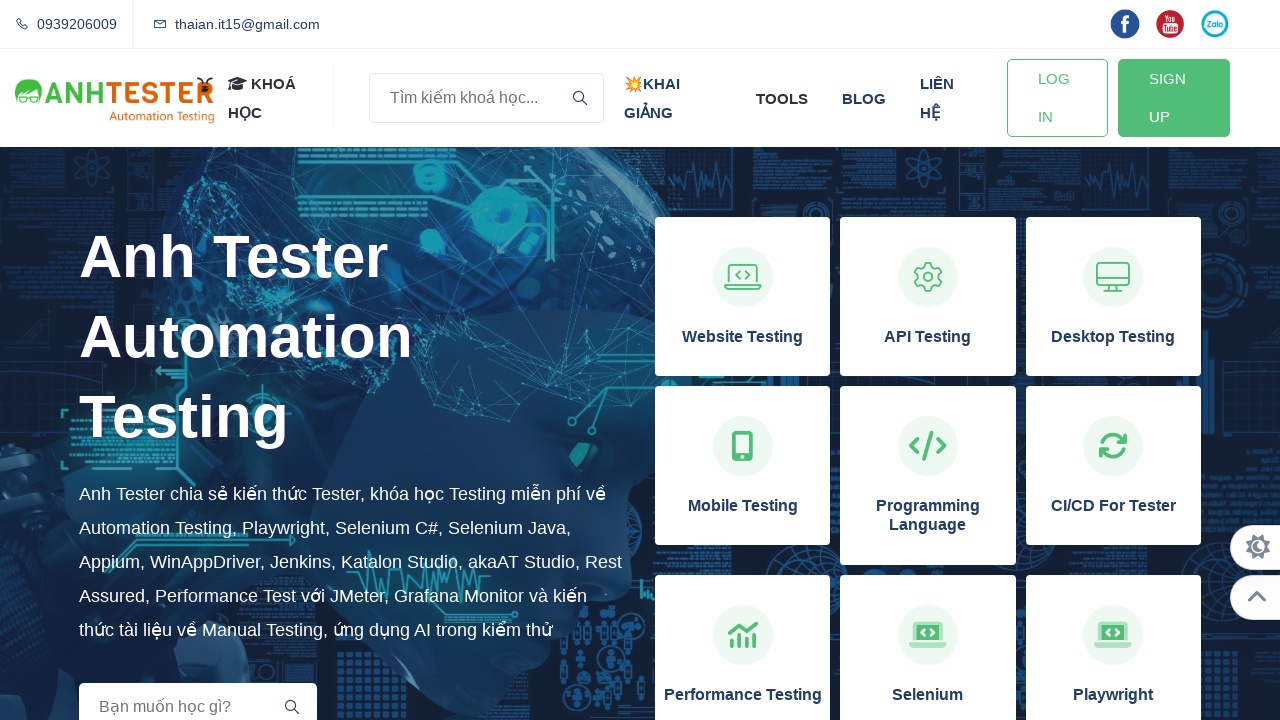

Navigated to https://anhtester.com
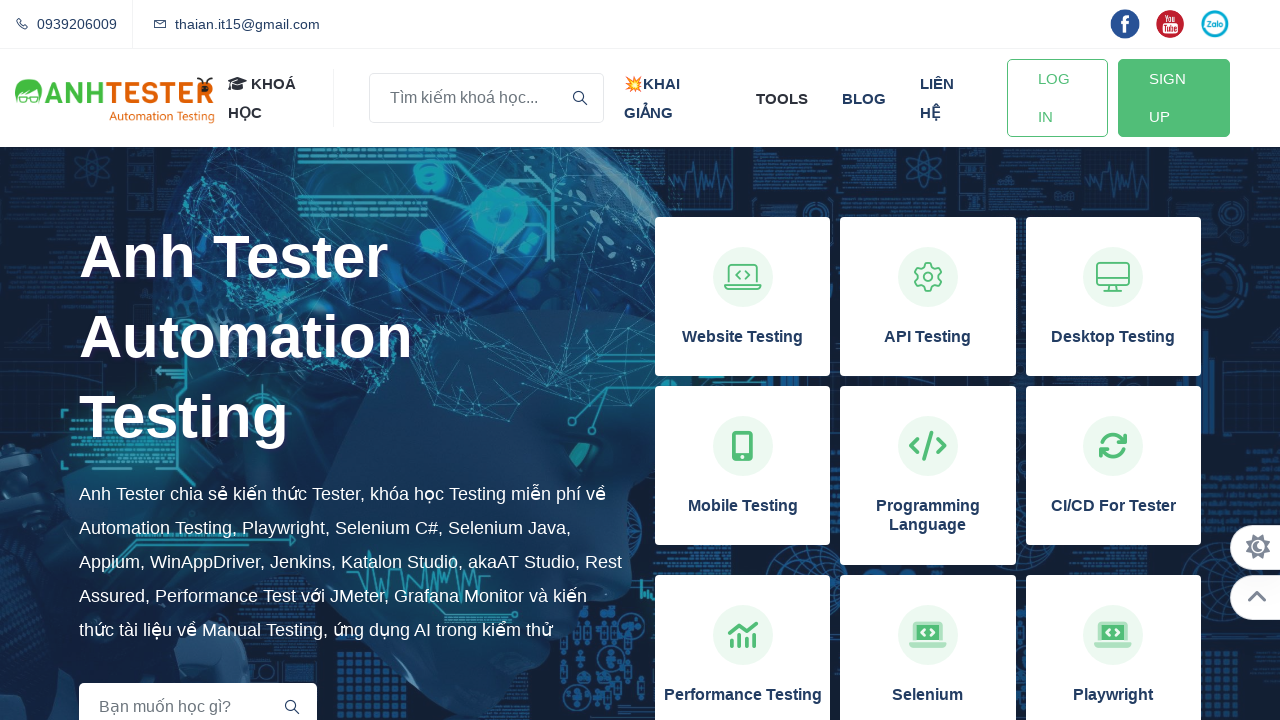

Clicked on the 'Website Testing' section heading at (743, 337) on xpath=//h3[normalize-space()='Website Testing']
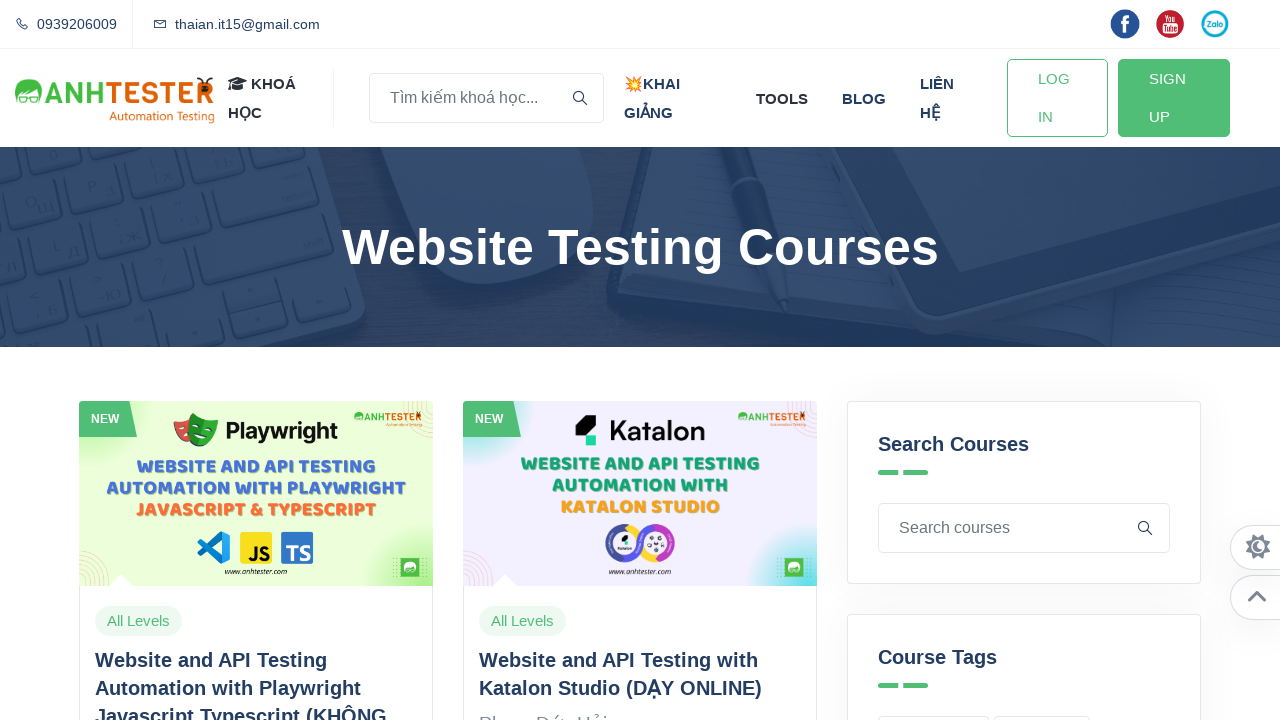

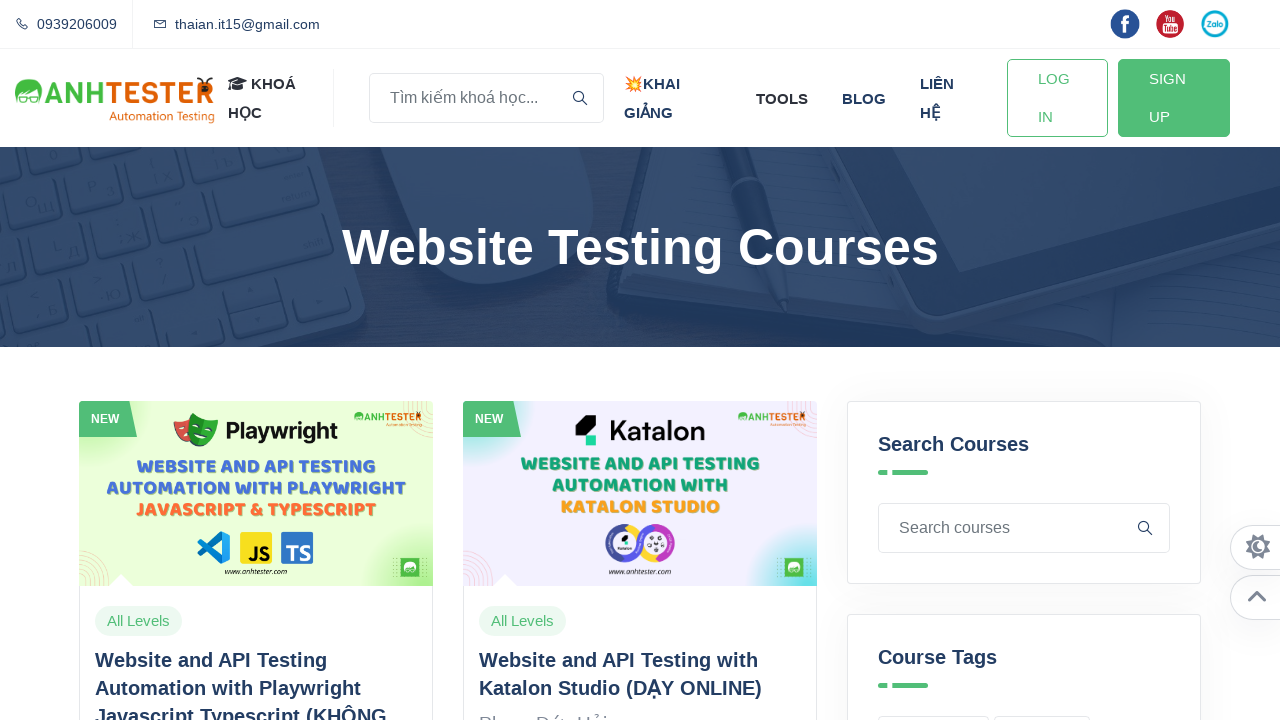